Navigates to a website, maximizes the window, scrolls to the bottom of the page and then back to the top to verify page scrolling functionality.

Starting URL: https://plendrive.com.au/

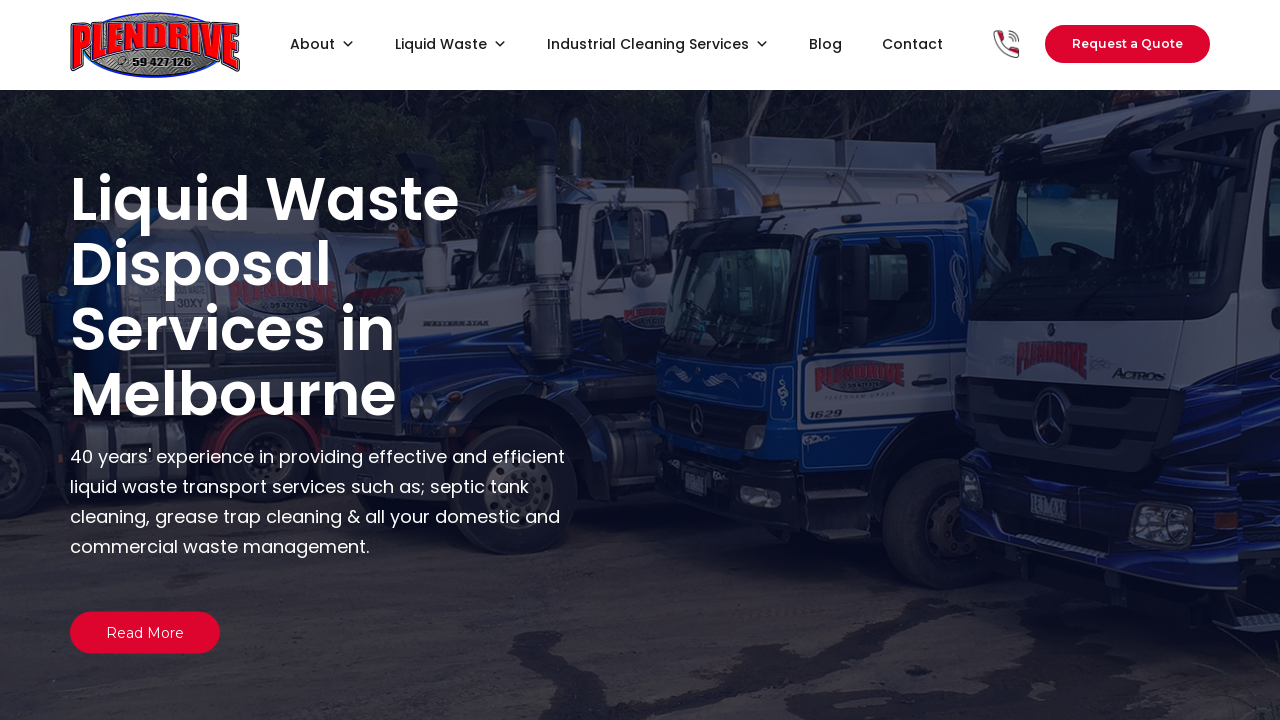

Navigated to https://plendrive.com.au/
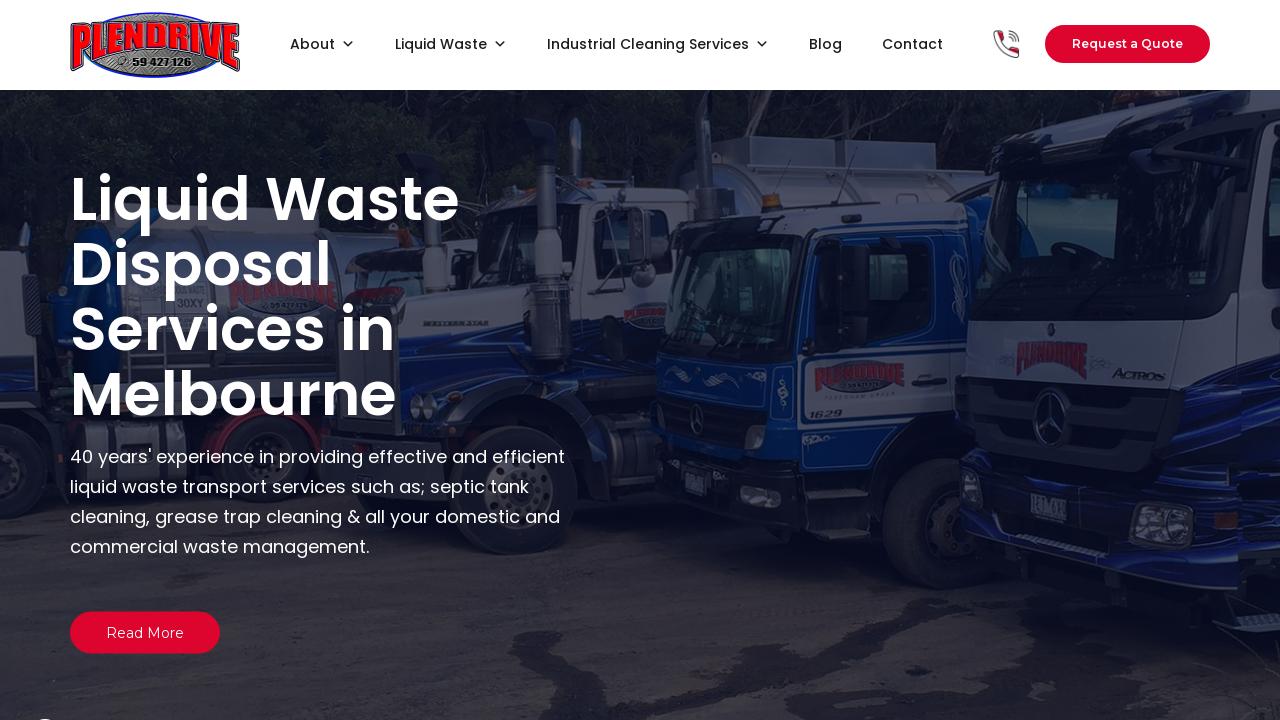

Set viewport size to 1920x1080 to maximize window
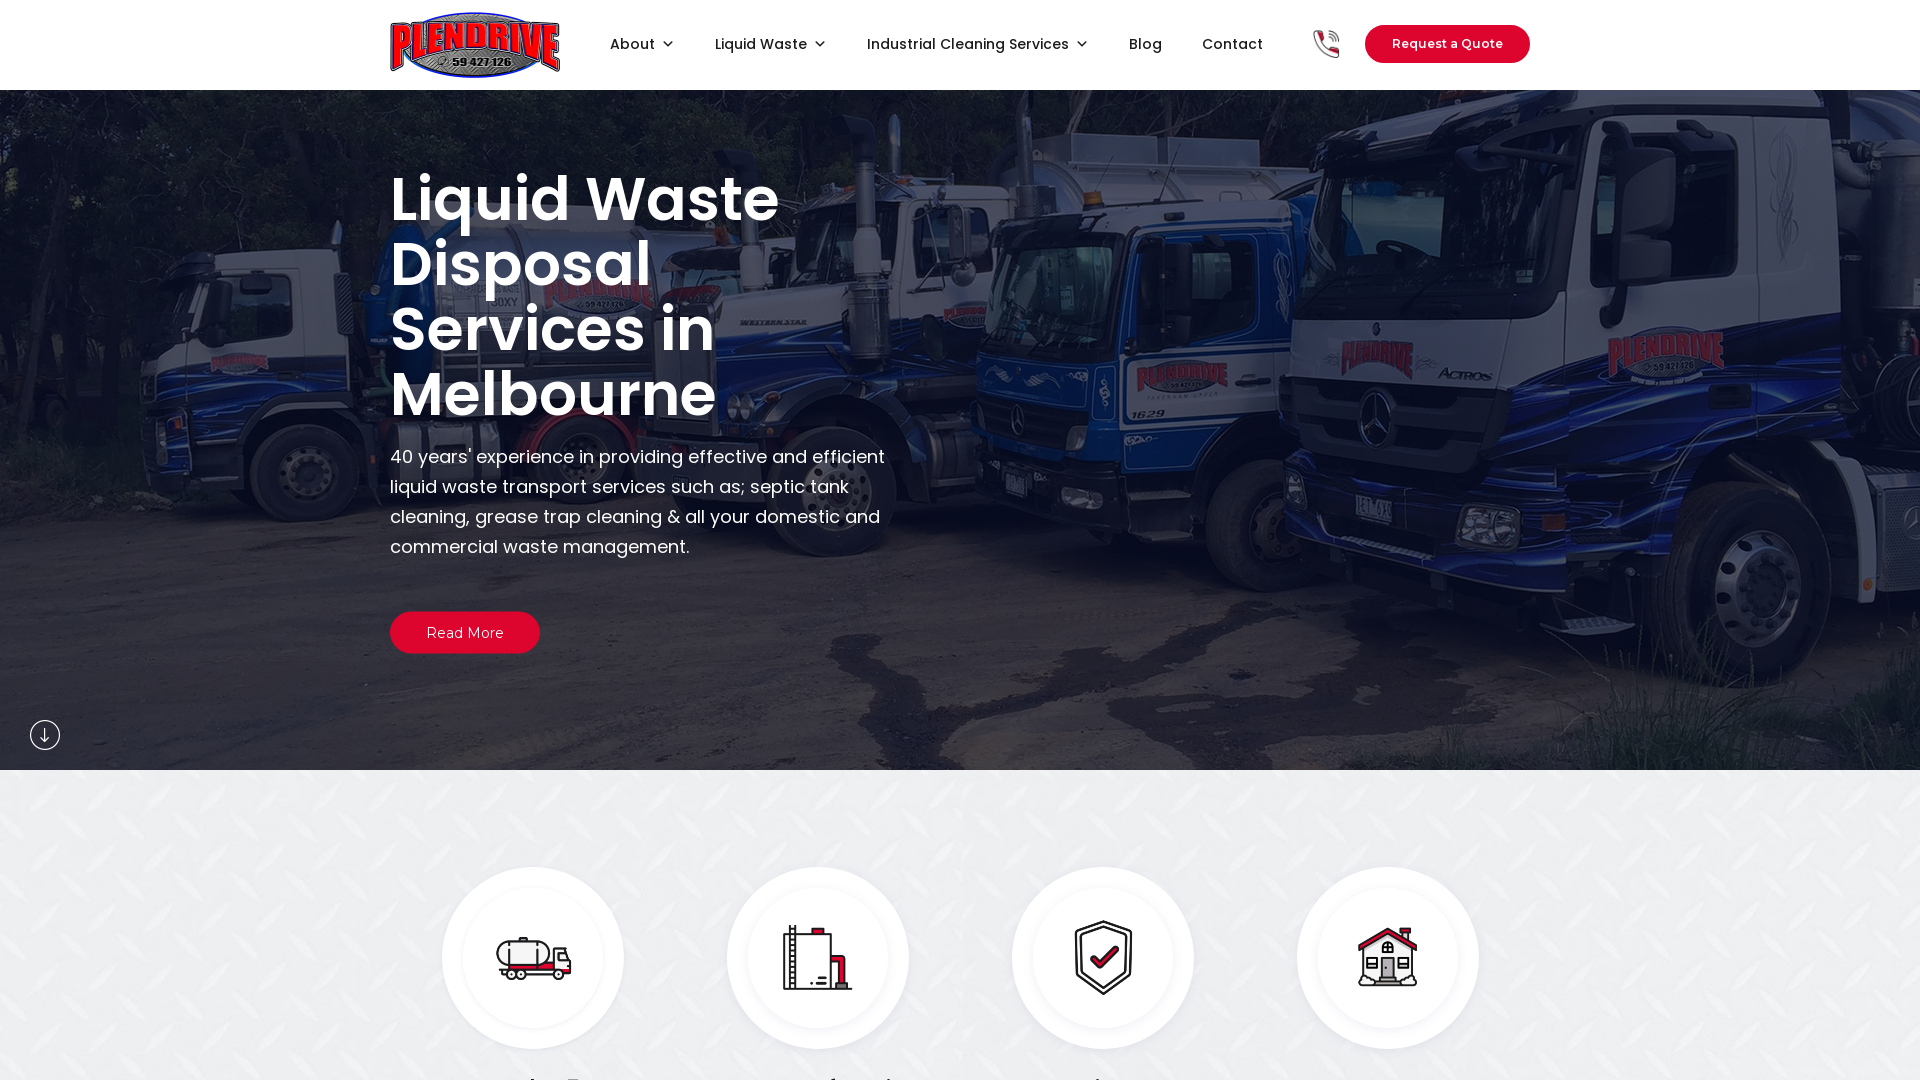

Page finished loading with networkidle state
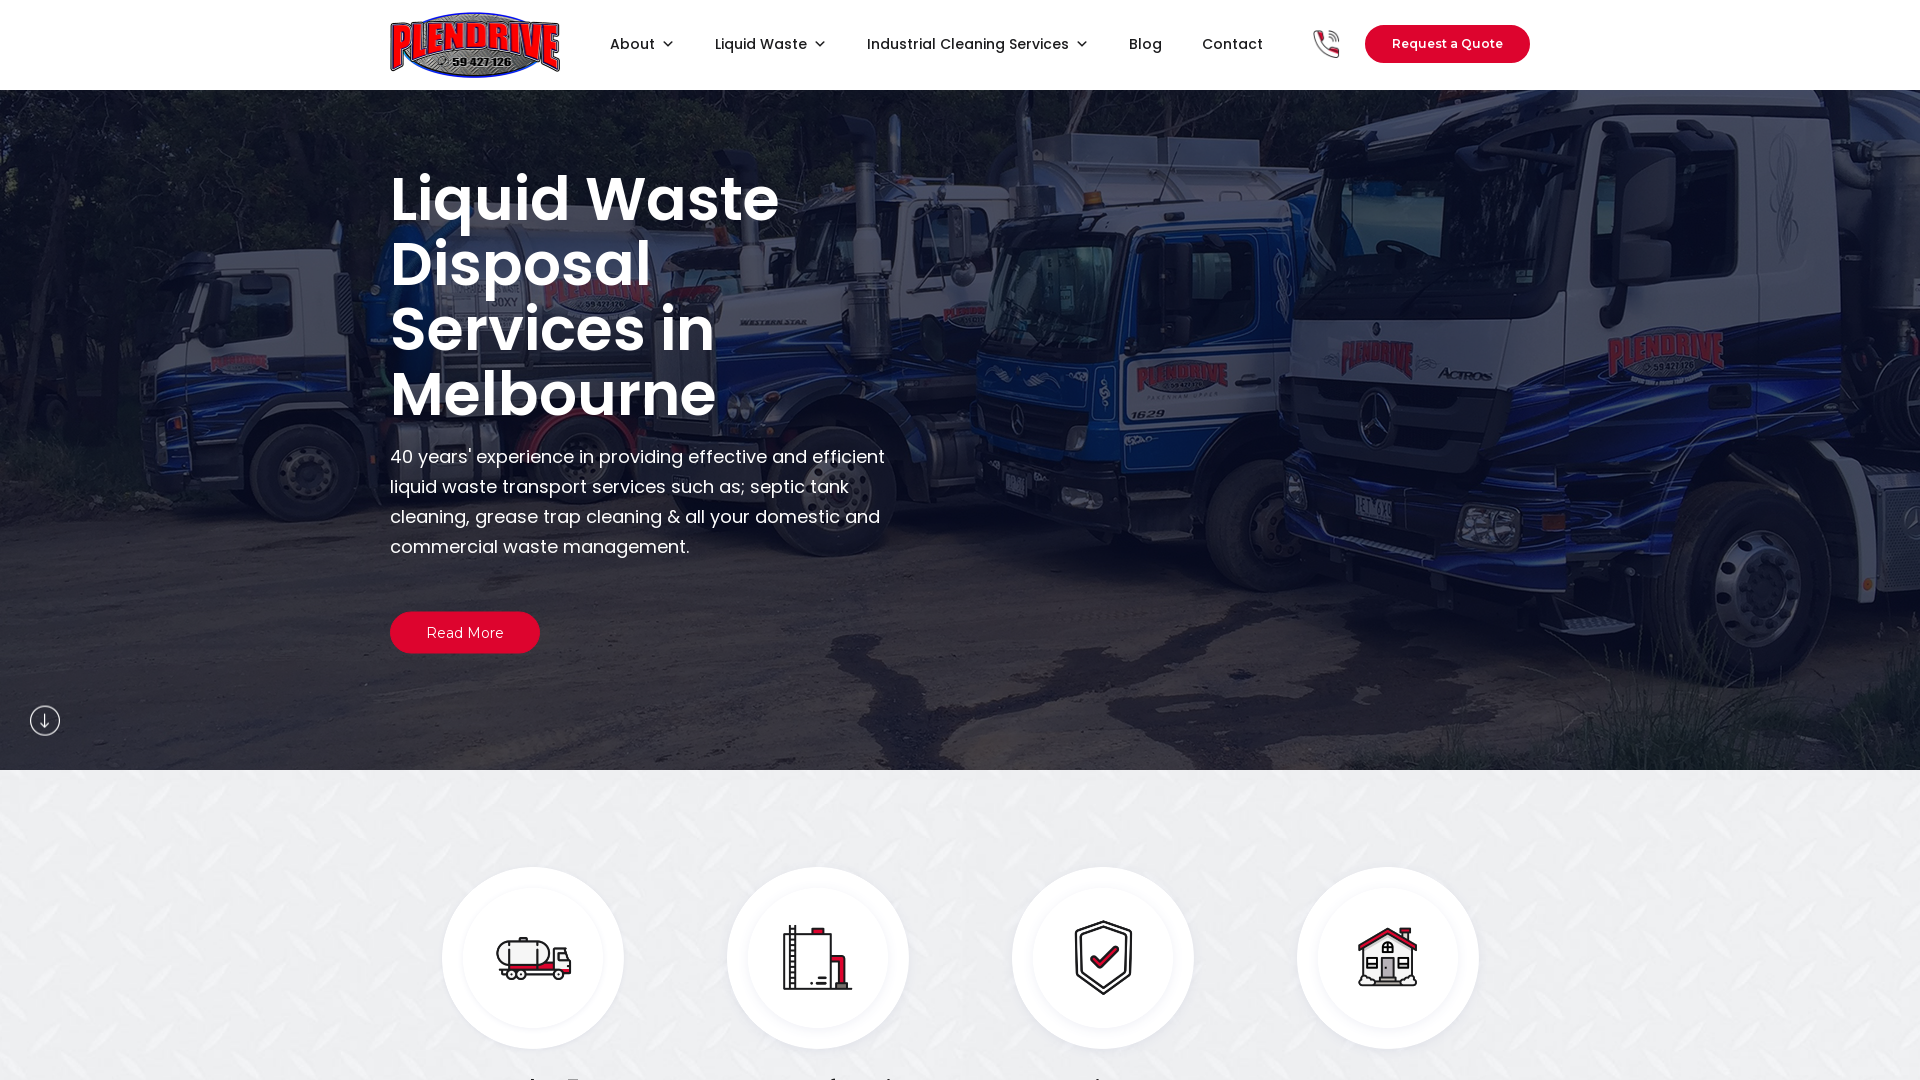

Scrolled to the bottom of the page
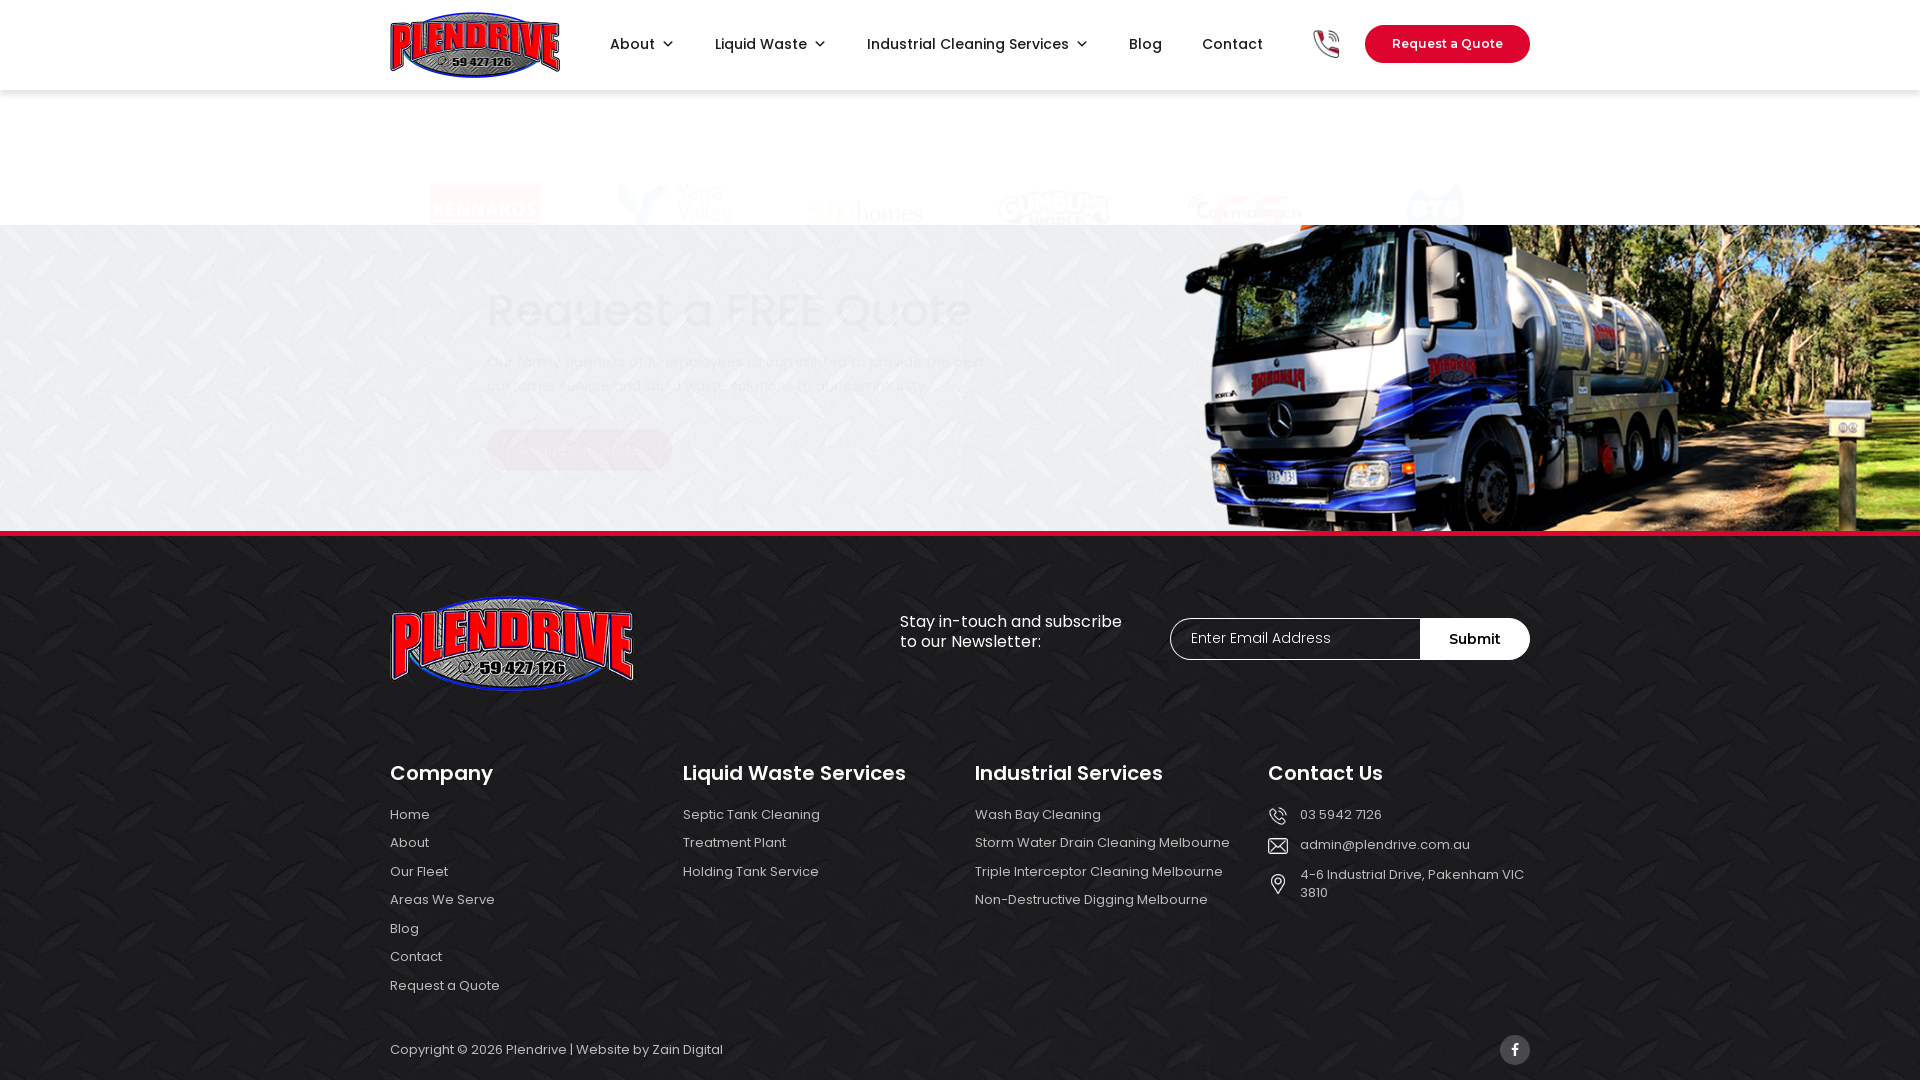

Waited 2 seconds for lazy-loaded content to load
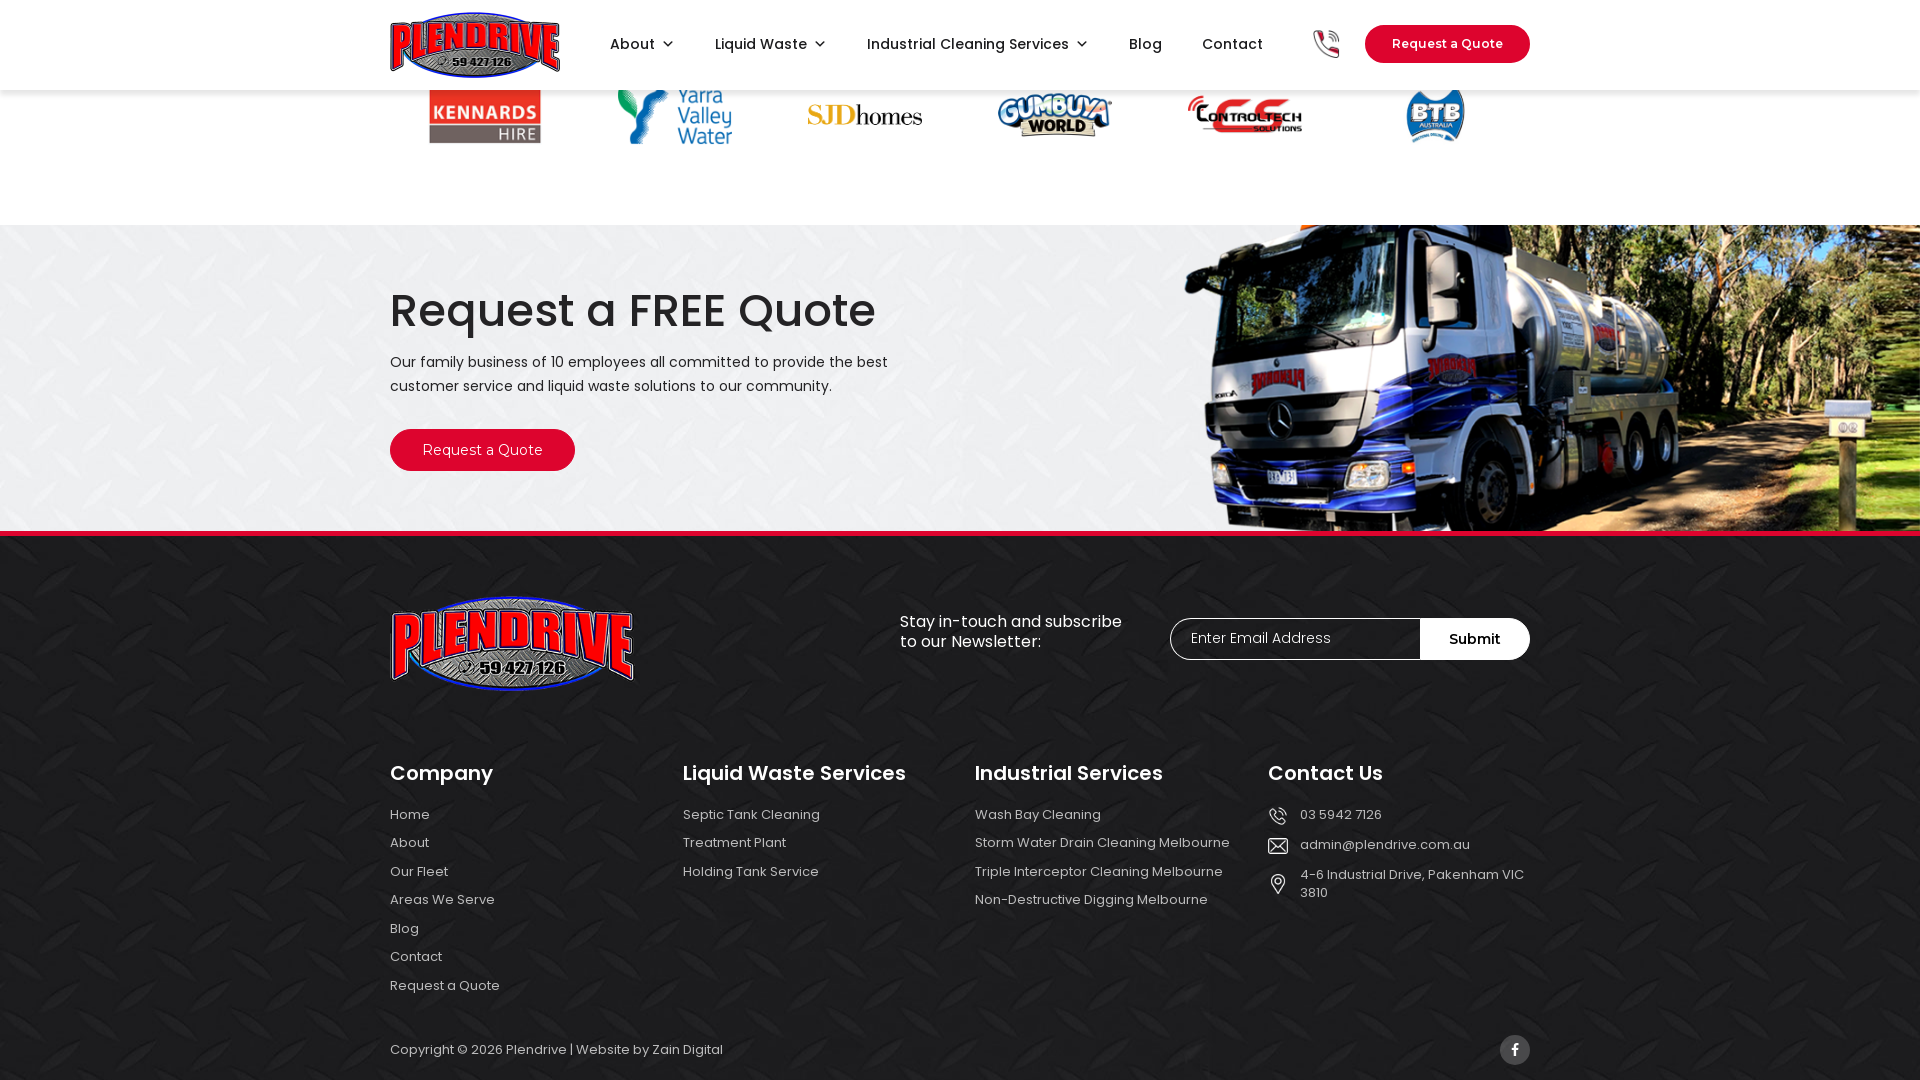

Scrolled back to the top of the page
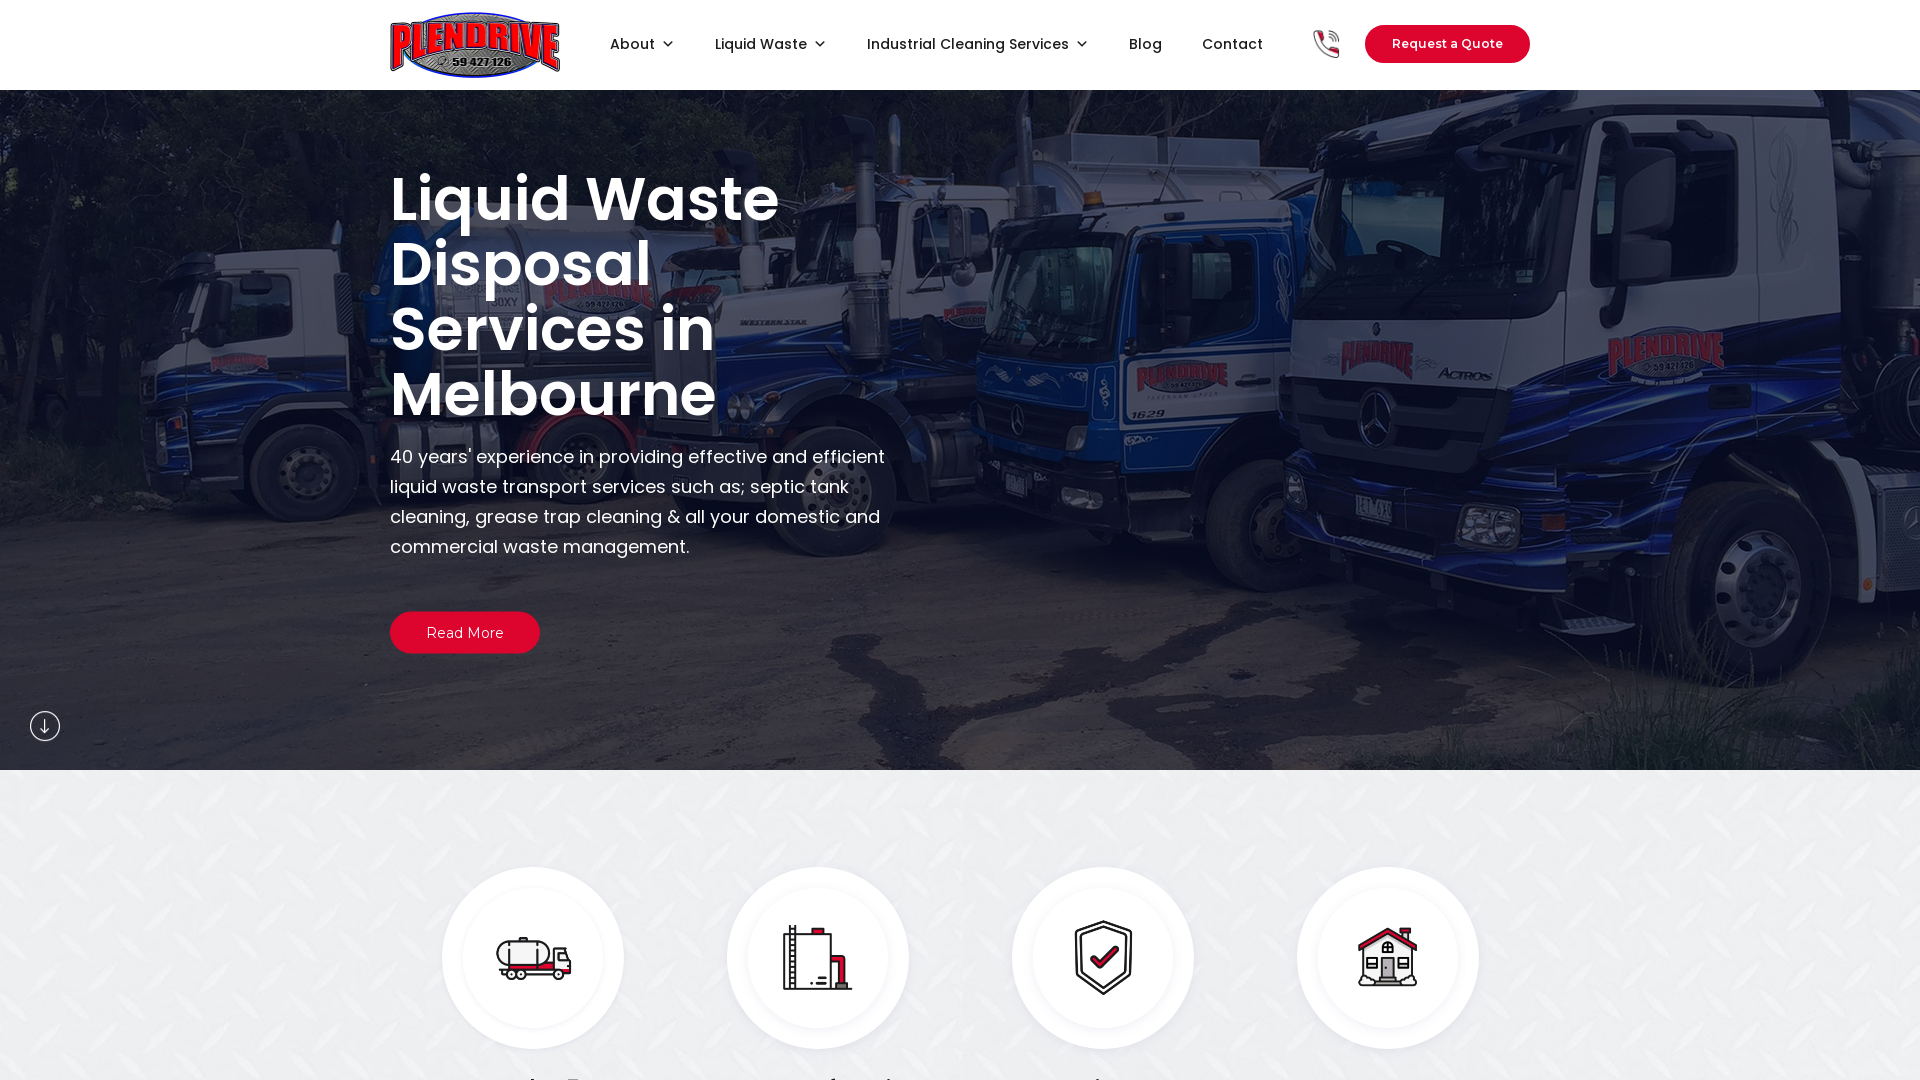

Waited 1 second for scroll to complete
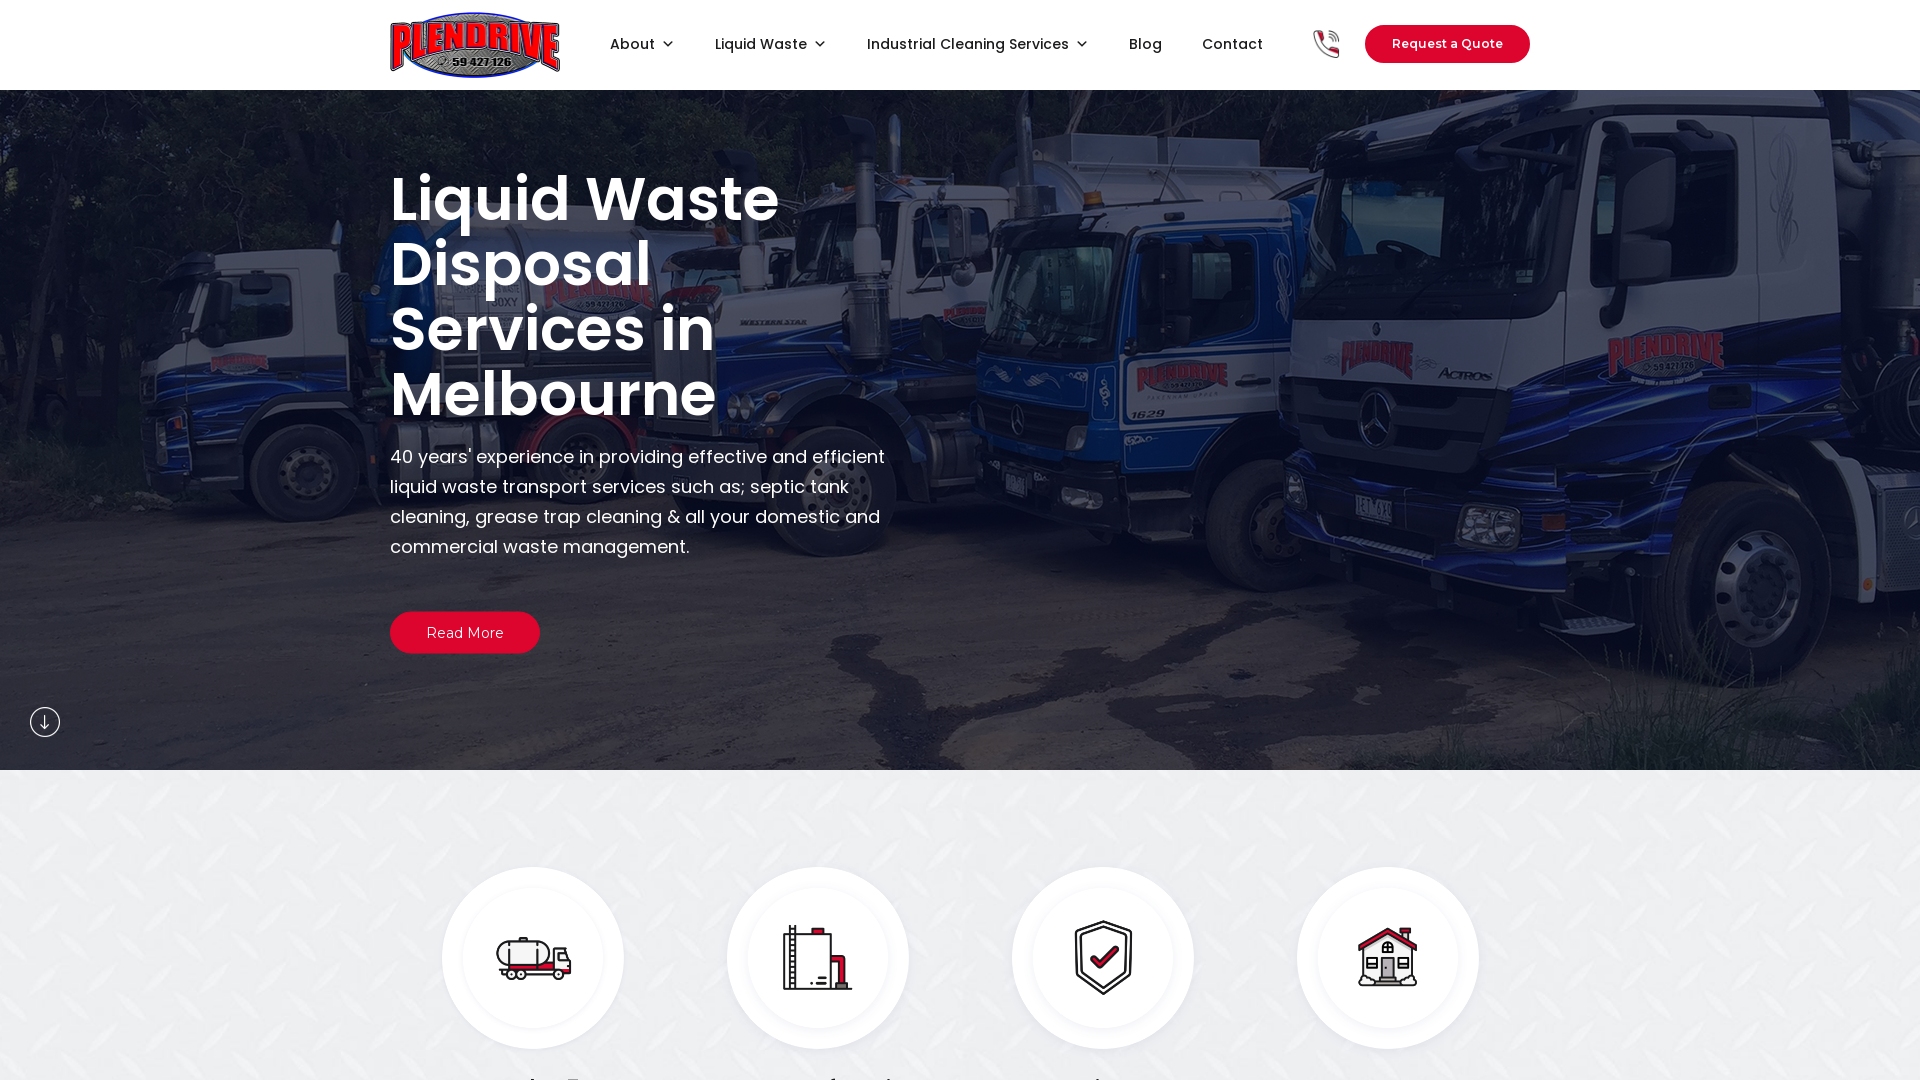

Verified body element is present on the page
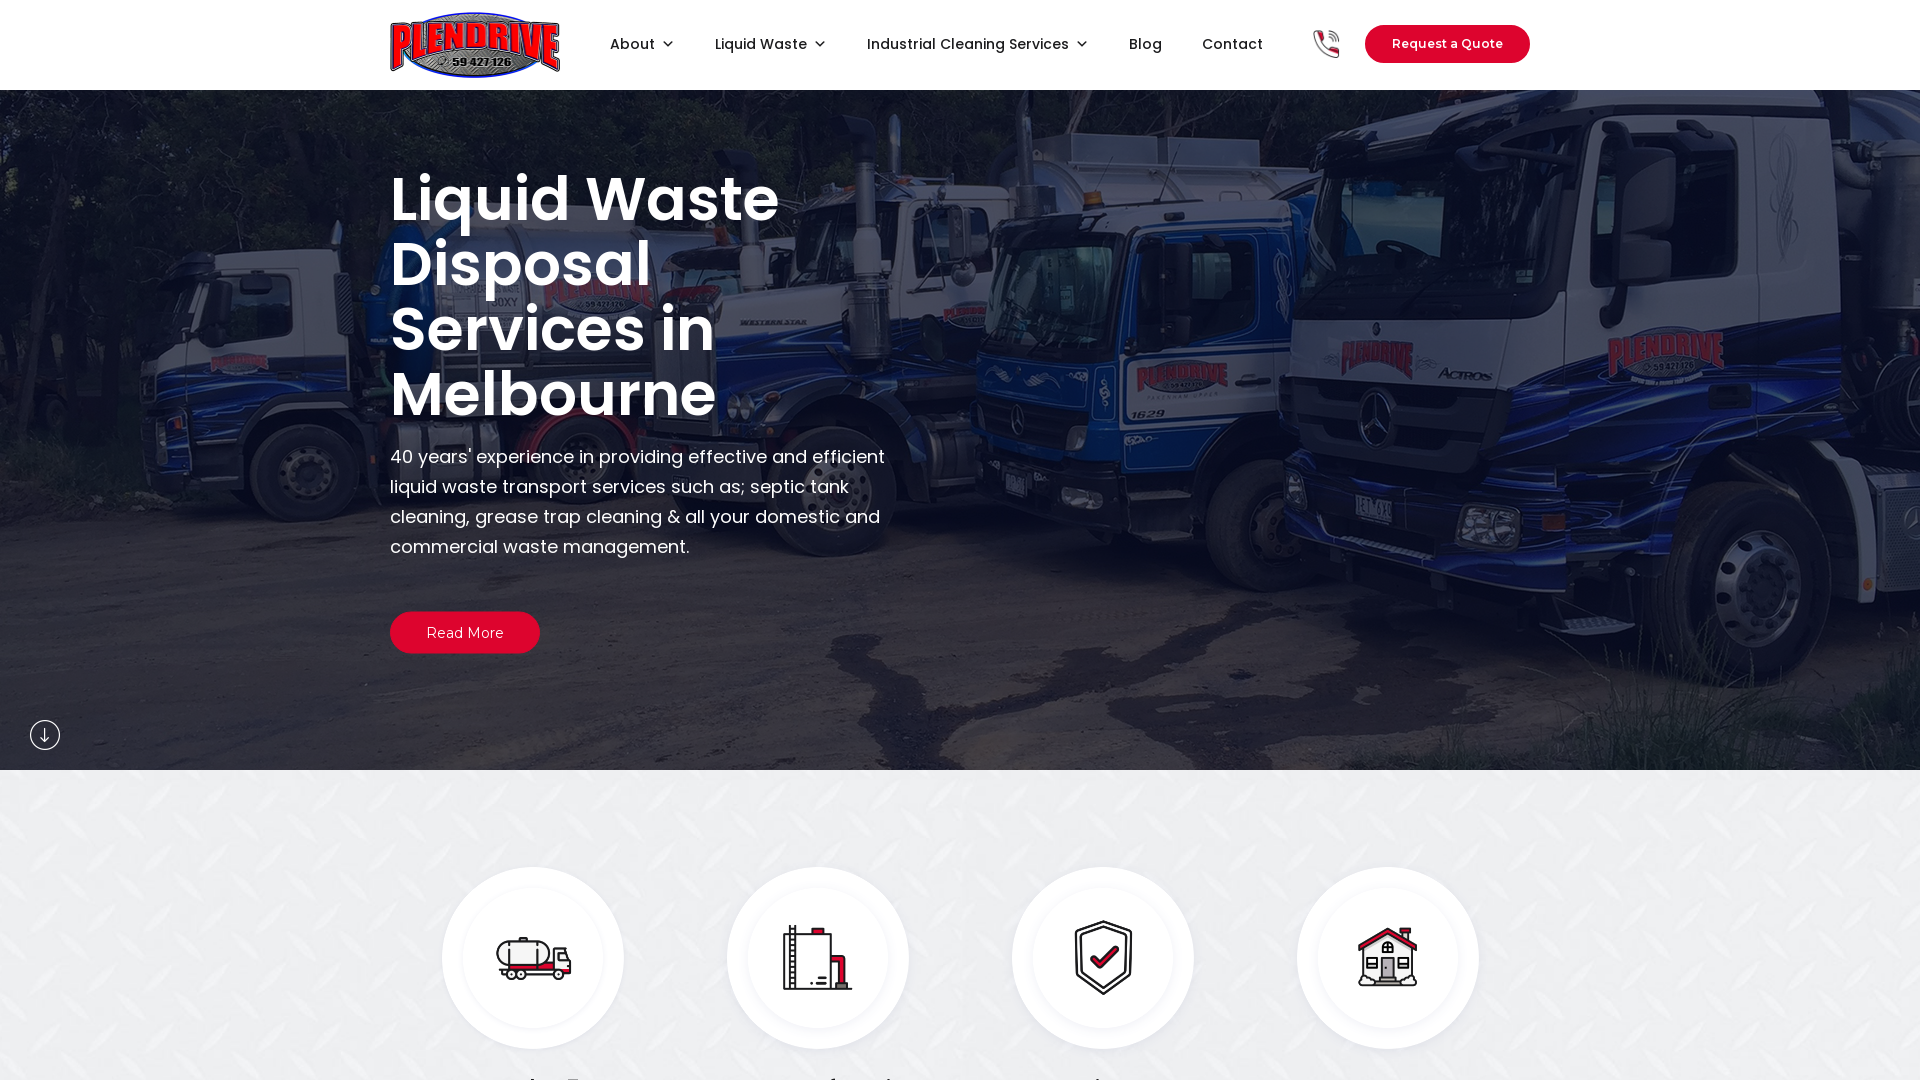

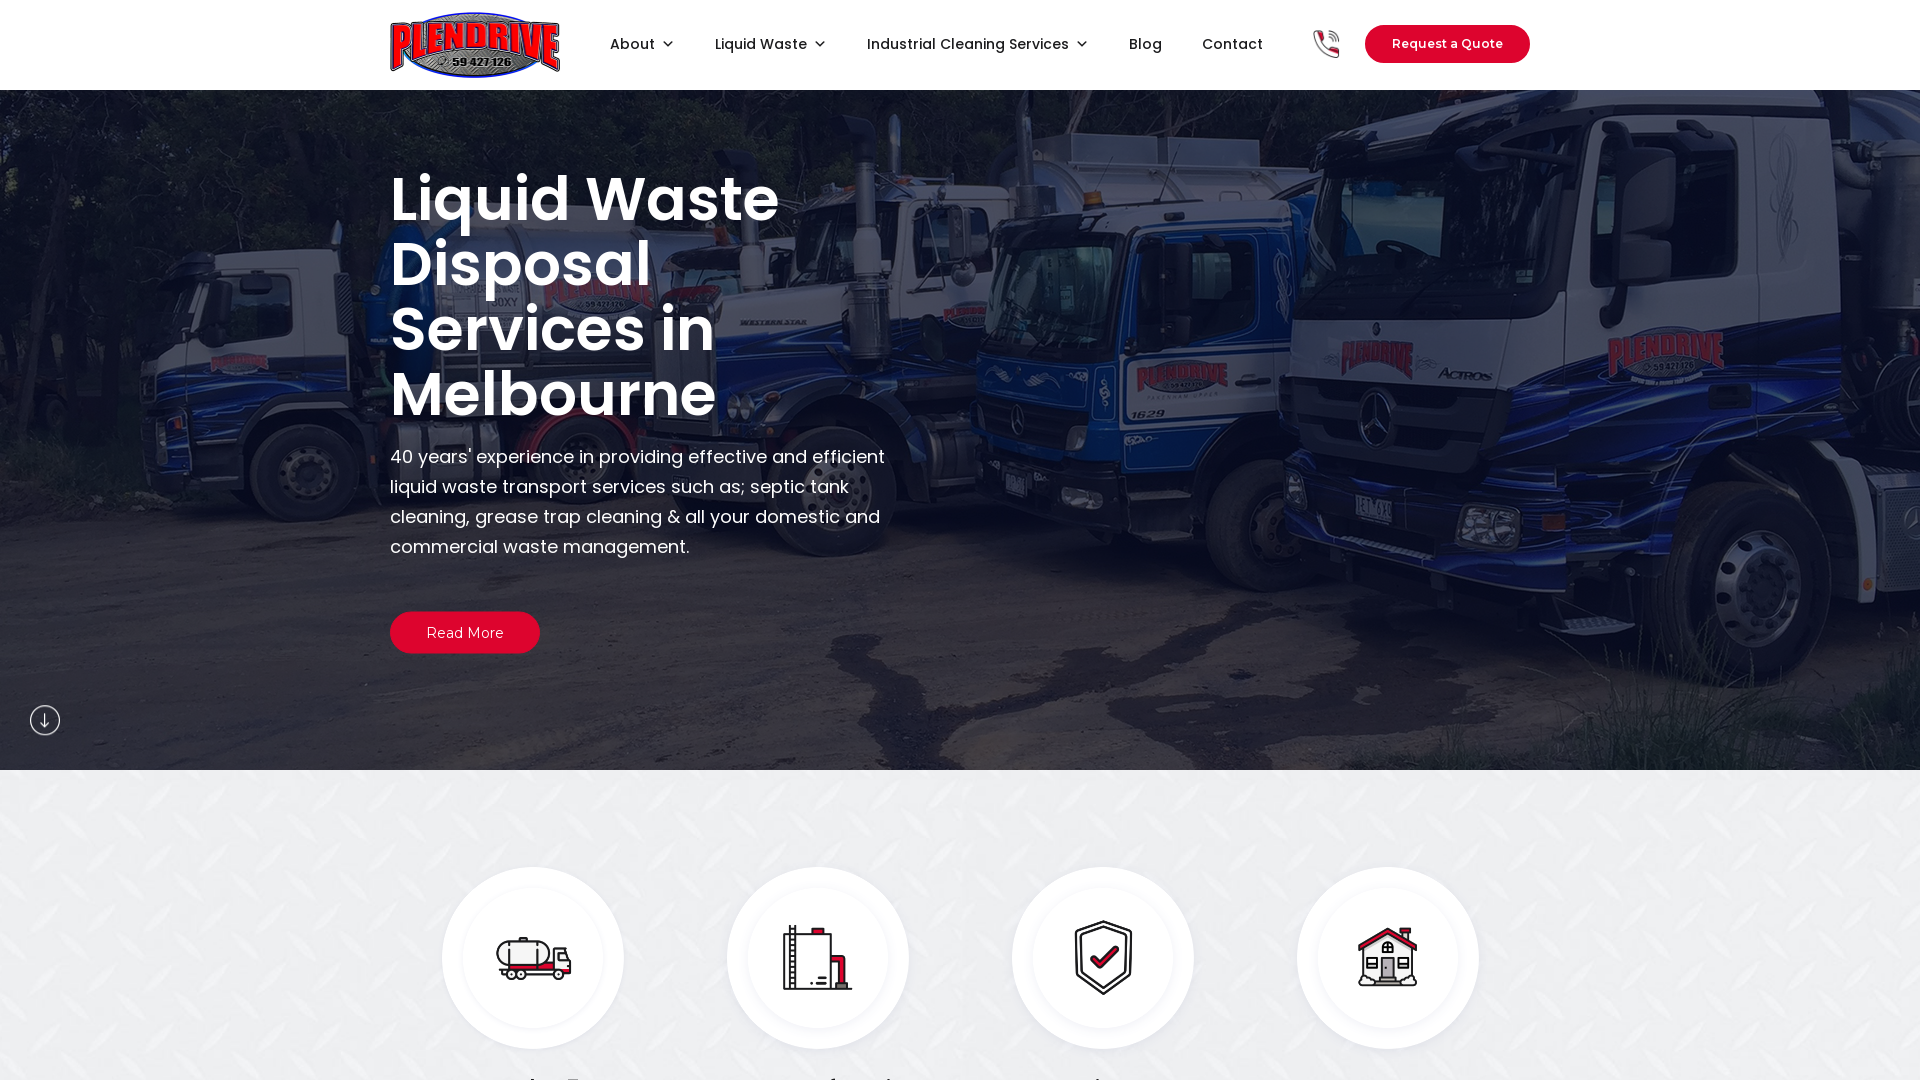